Tests filling out a contact form on the QA Academy website with name, email, phone, address, subject, and message fields

Starting URL: https://www.qaacademy.com.br/

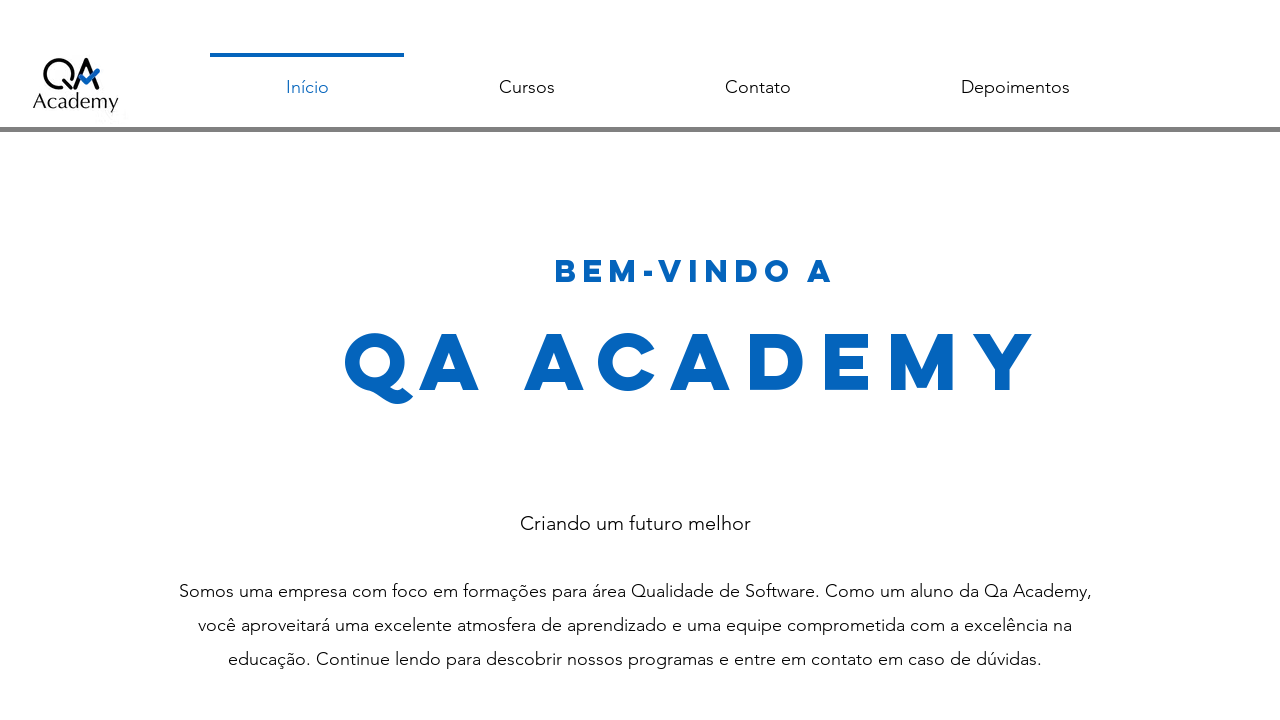

Filled name field with 'Maria Silva Santos' on //input[@id='input_comp-k37gdip8']
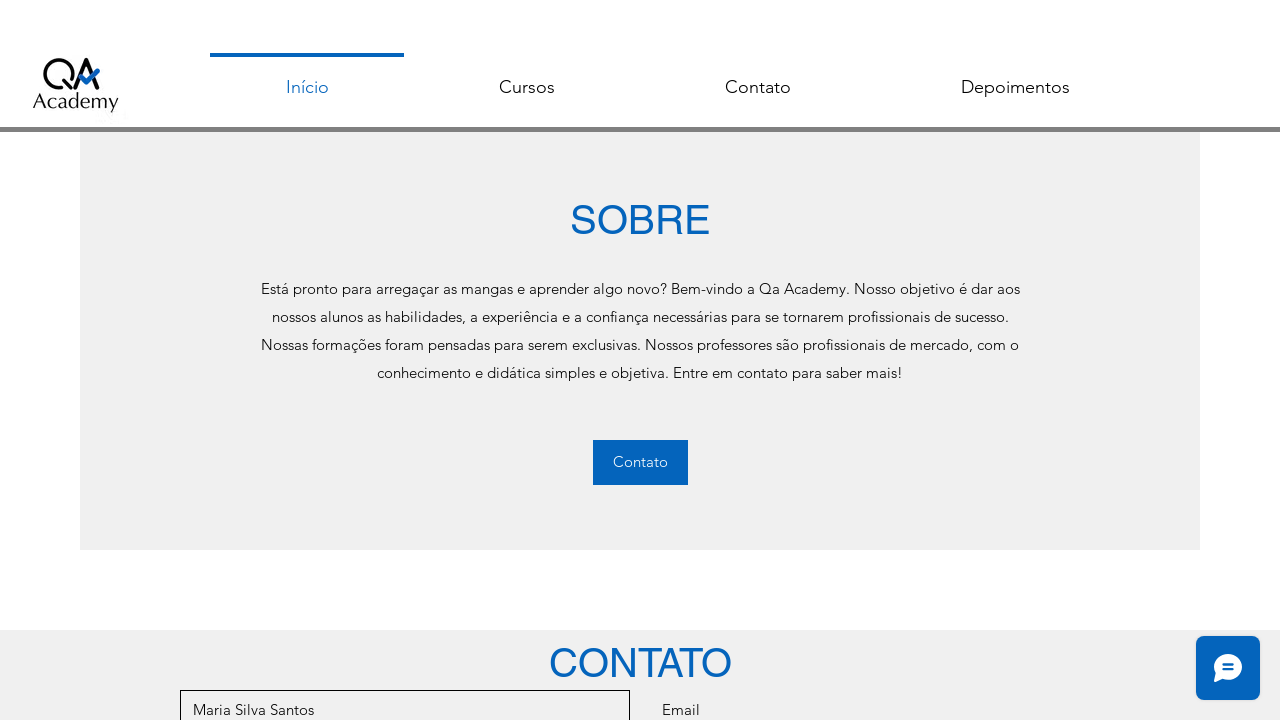

Filled email field with 'maria.silva.test@example.com' on //input[@placeholder='Email']
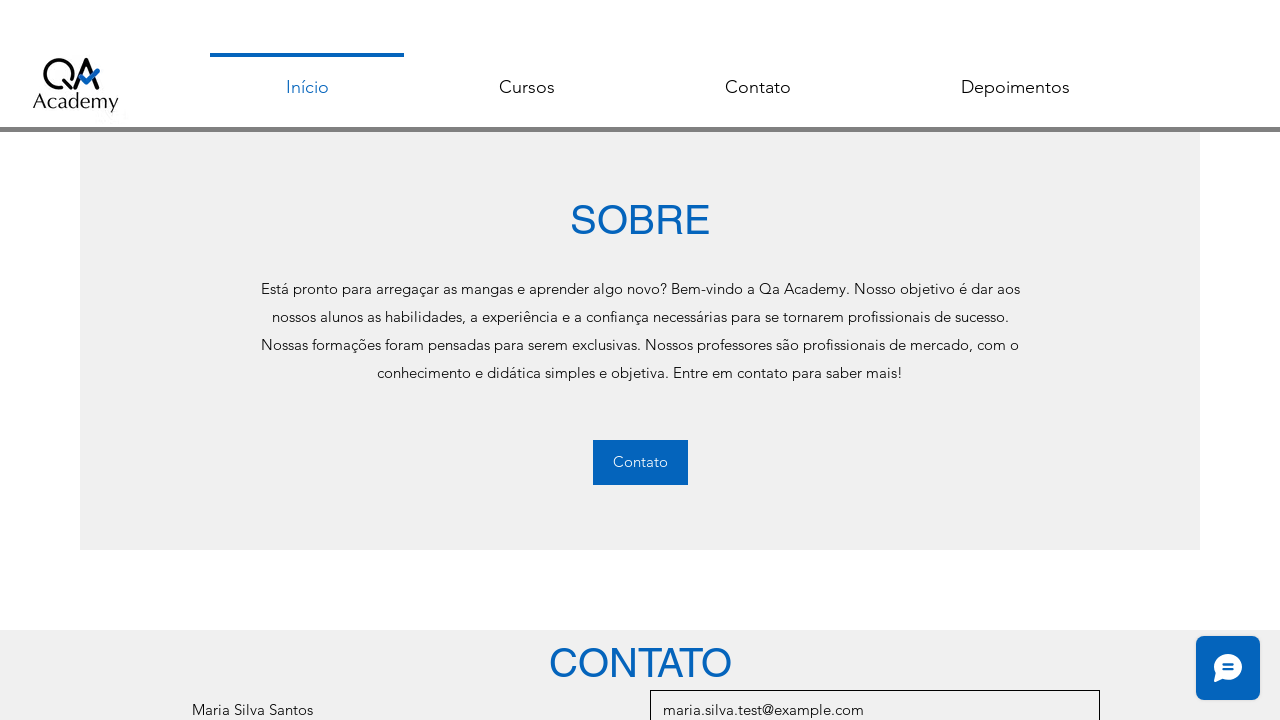

Filled phone field with '11987654321' on //input[@id='input_comp-k37gdipq']
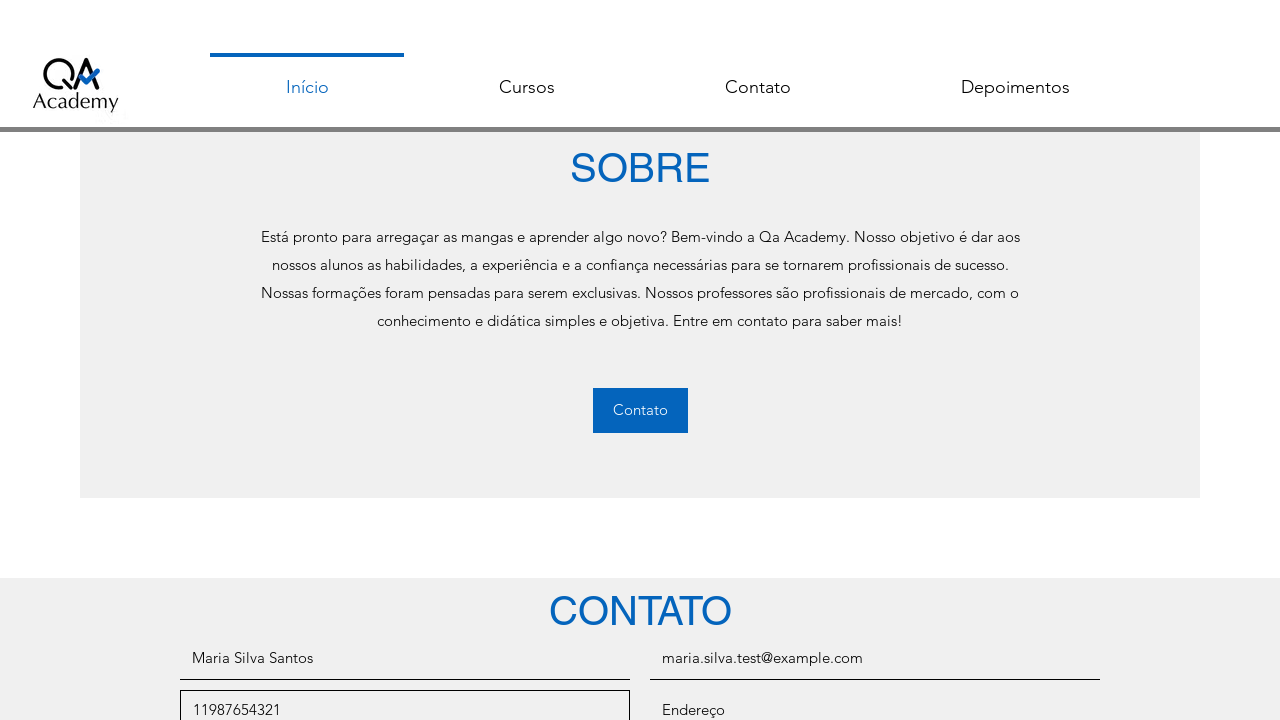

Filled address field with 'Rua das Flores, 456' on //input[@name='endereço']
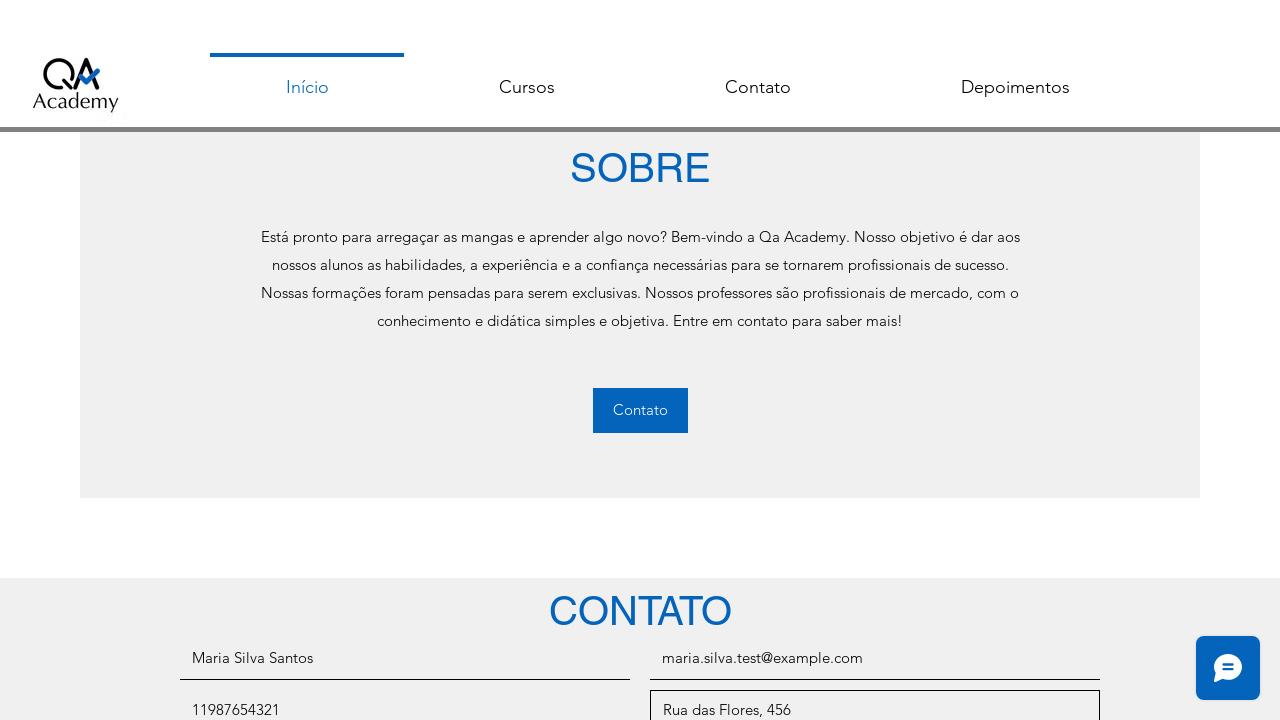

Filled subject field with 'Test Automation Subject' on //input[@id='input_comp-k37gdiqy']
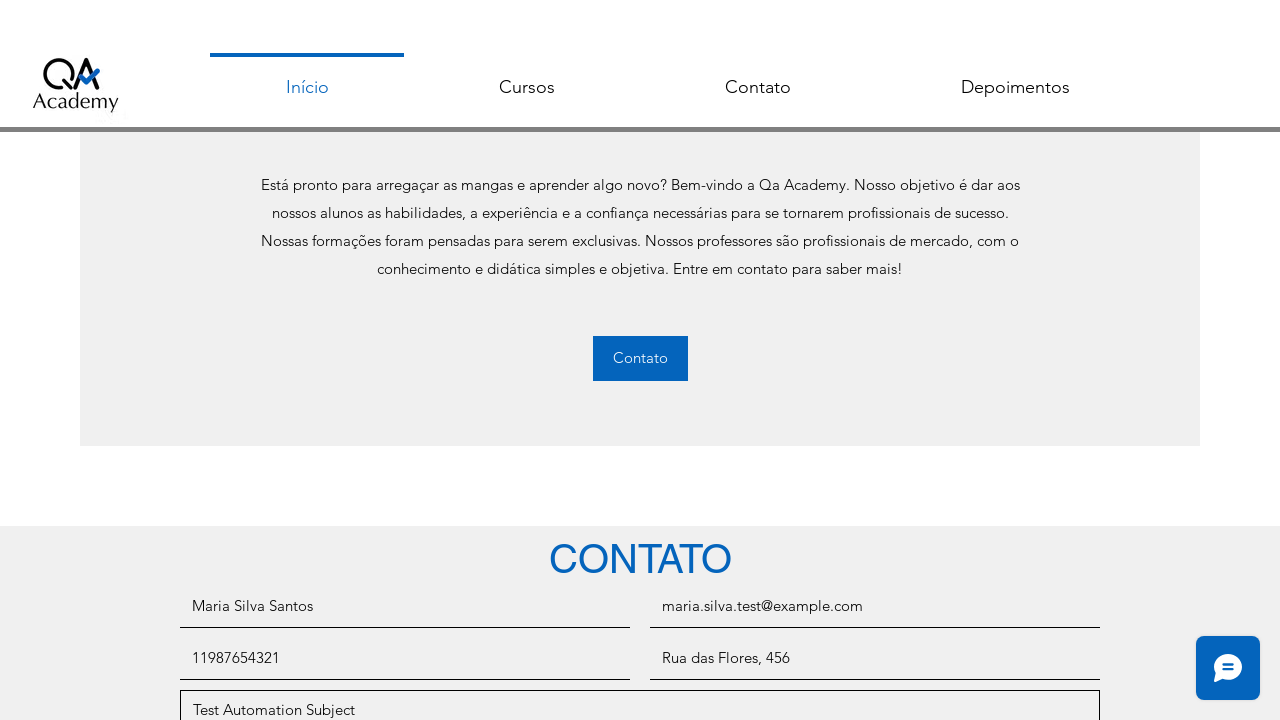

Filled message textarea with test message on //textarea[@id='textarea_comp-k37gdirc']
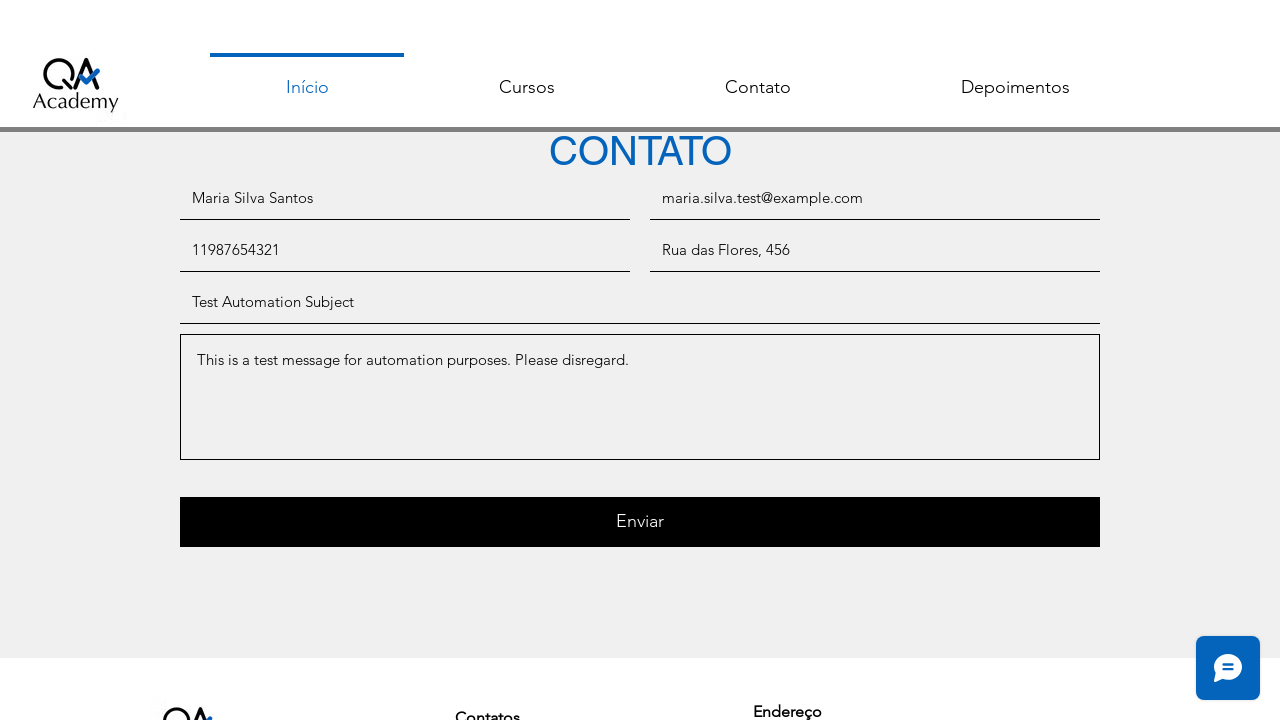

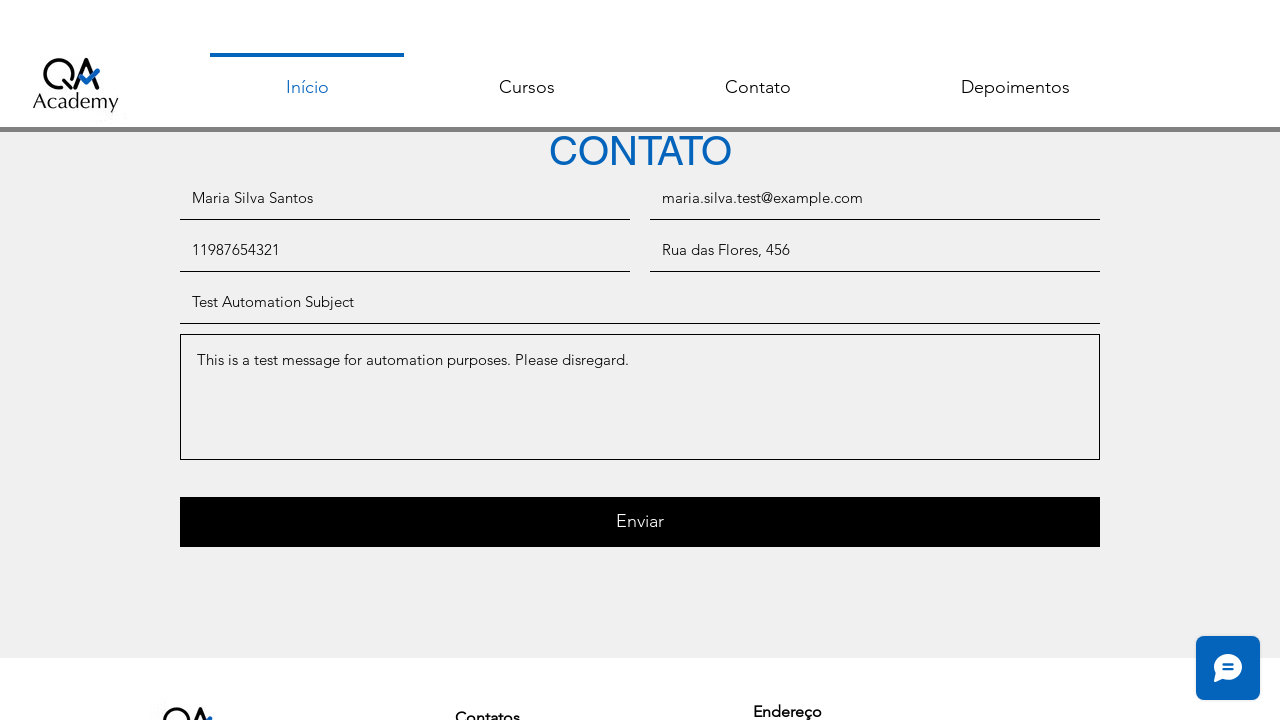